Tests a registration form with a missing last name field, fills in first name and email with random data, then submits and verifies the success message

Starting URL: http://suninjuly.github.io/registration2.html

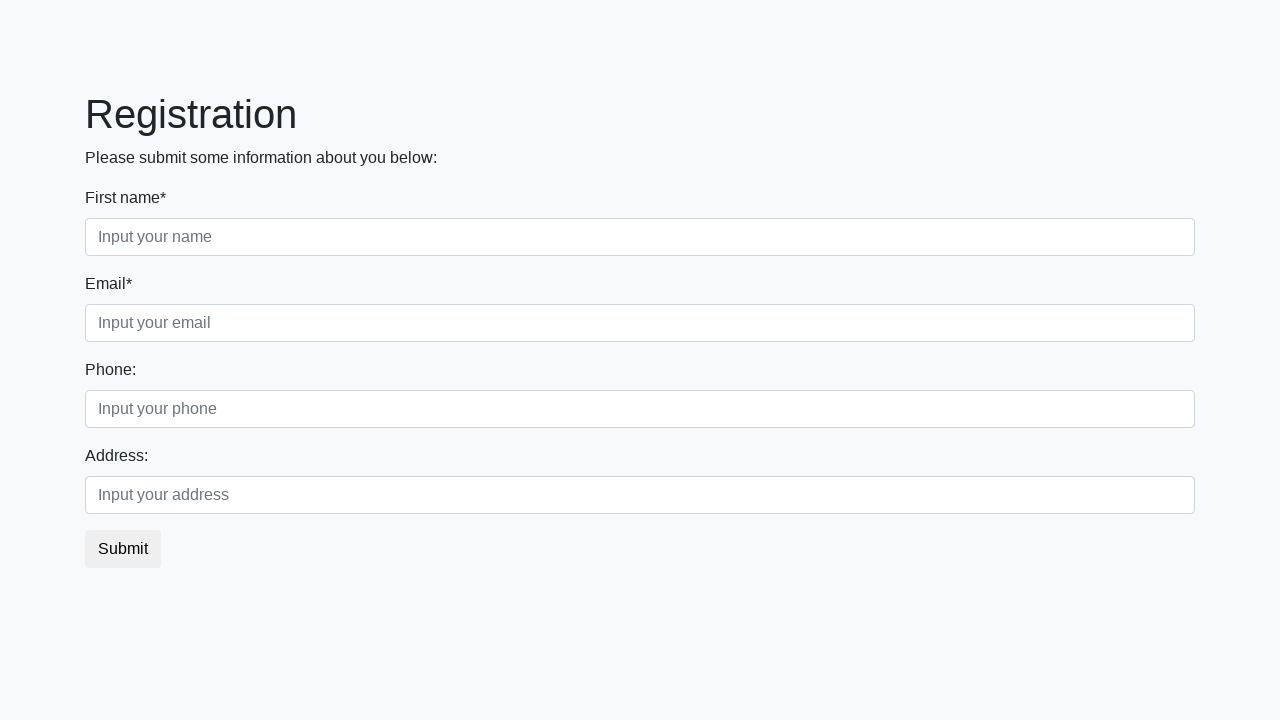

Filled first name field with random value 'omxroshn' on xpath=//label[contains(text(),'First name*')]/following-sibling::input
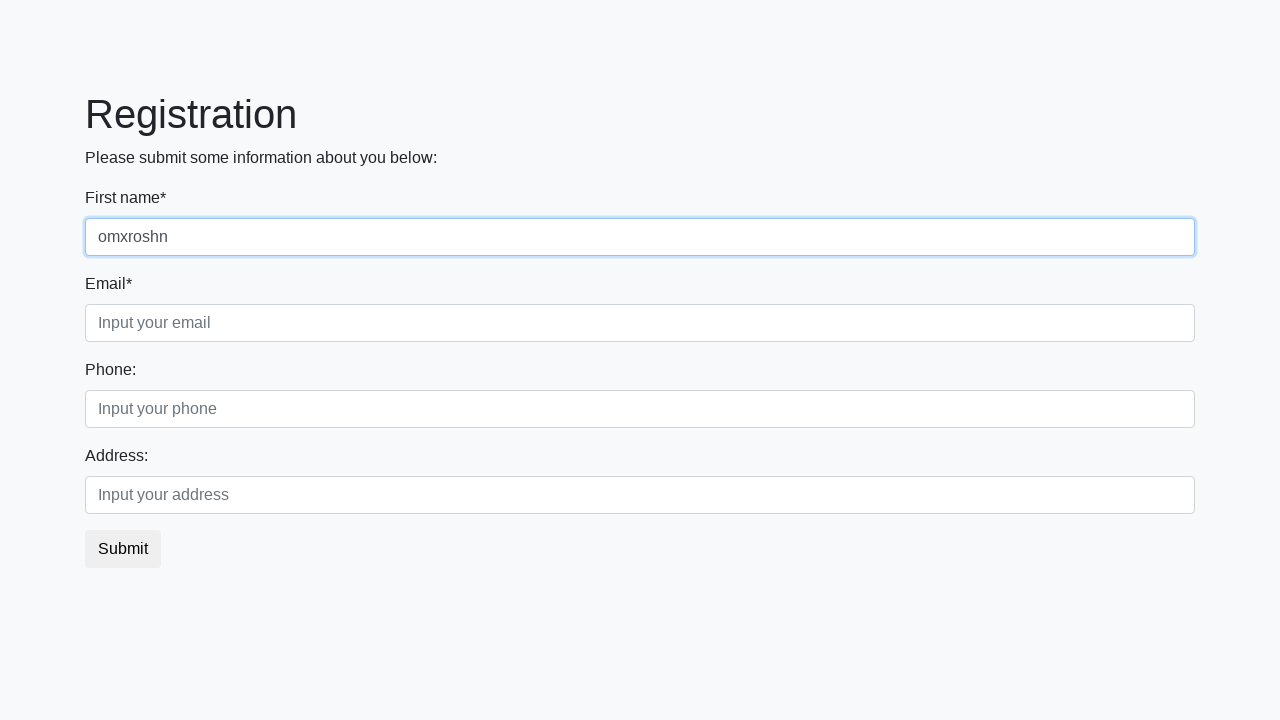

Verified that last name field does not exist in the form
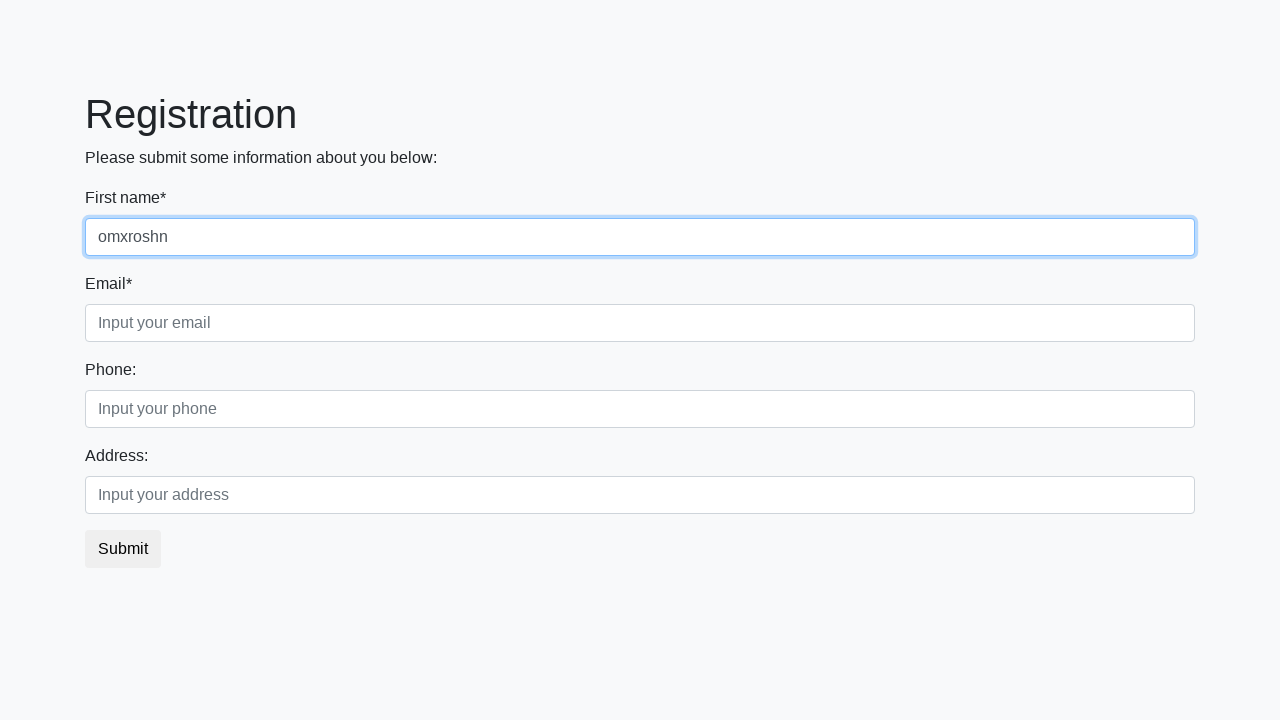

Filled email field with random value 'omxroshn' on xpath=//label[contains(text(),'Email*')]/following-sibling::input
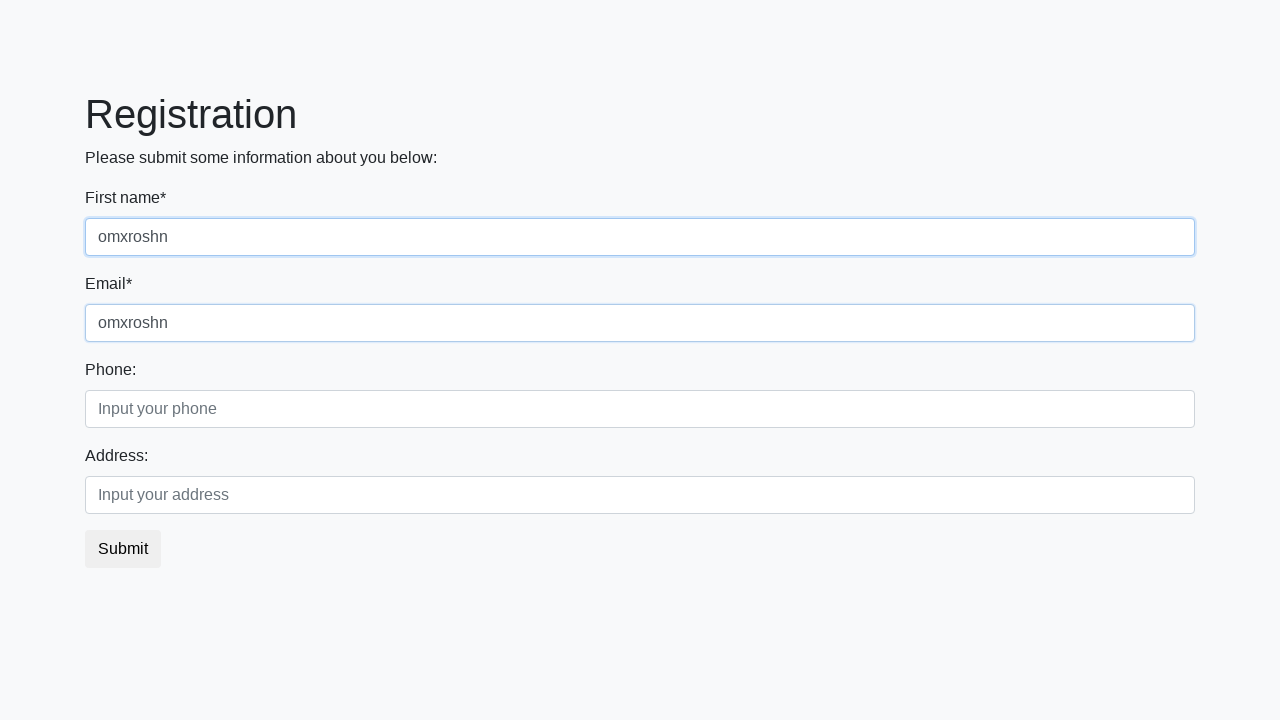

Clicked the submit button at (123, 549) on button.btn
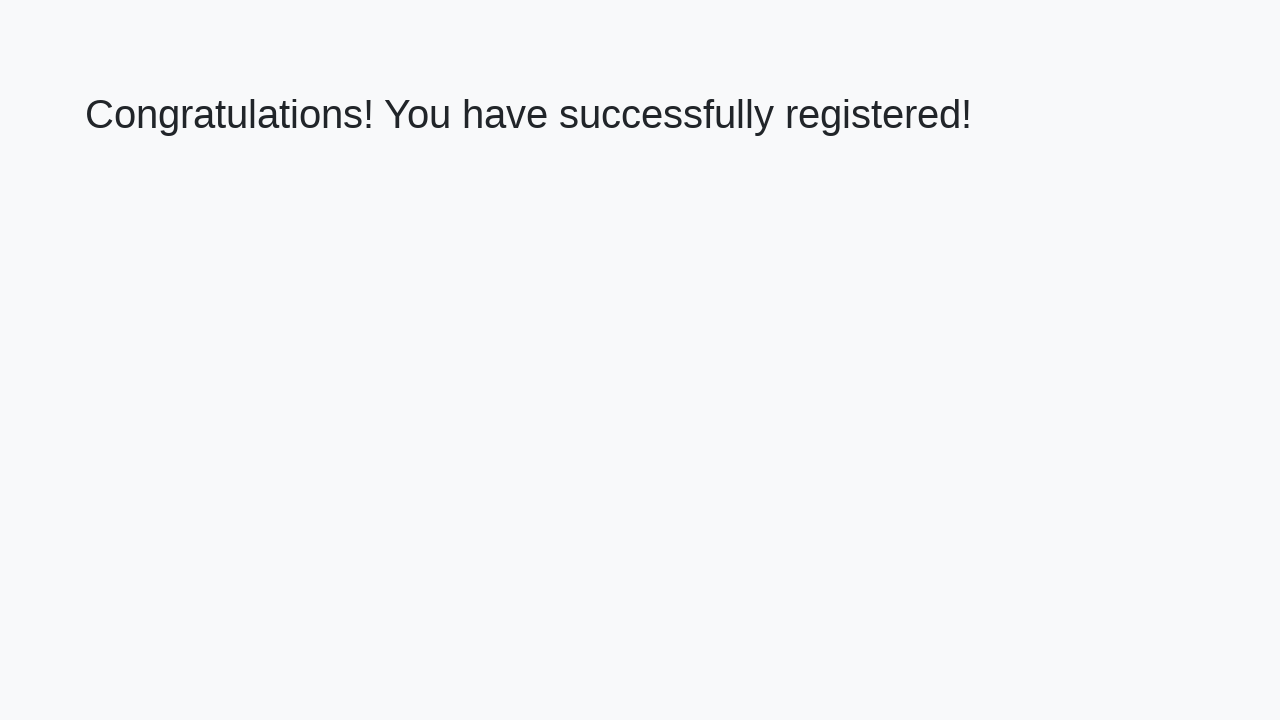

Success message heading loaded
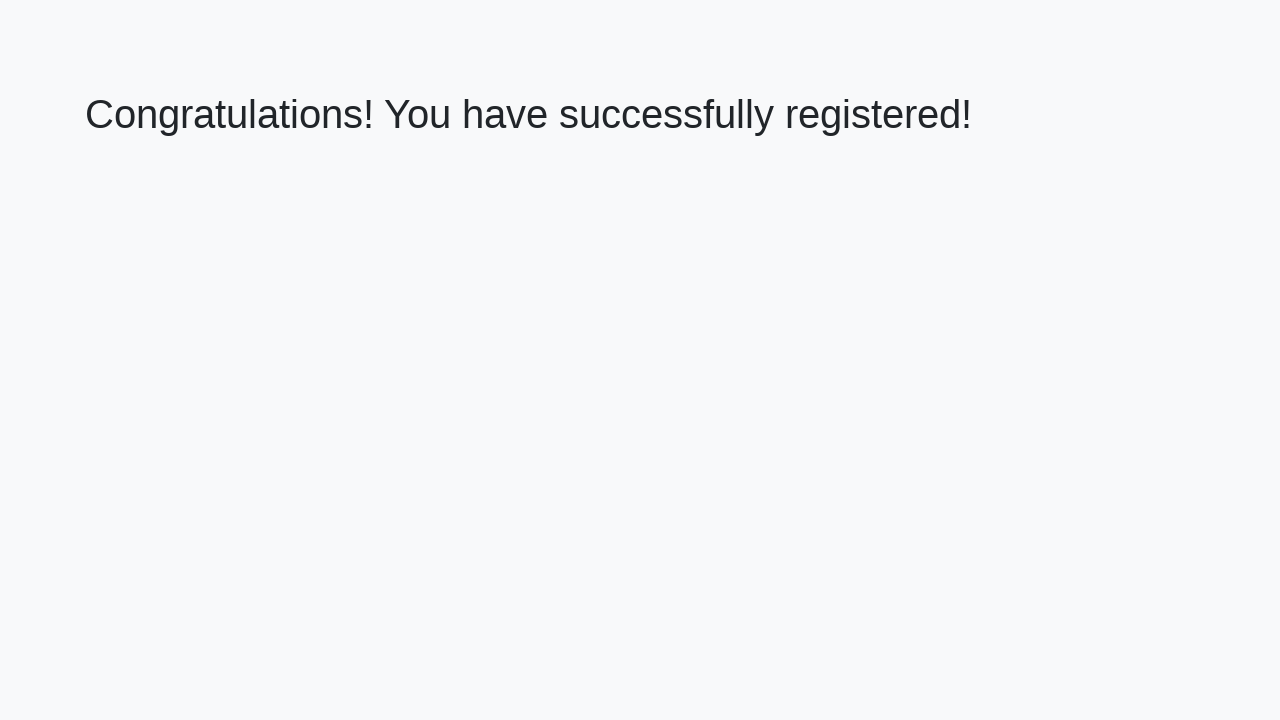

Verified success message: 'Congratulations! You have successfully registered!'
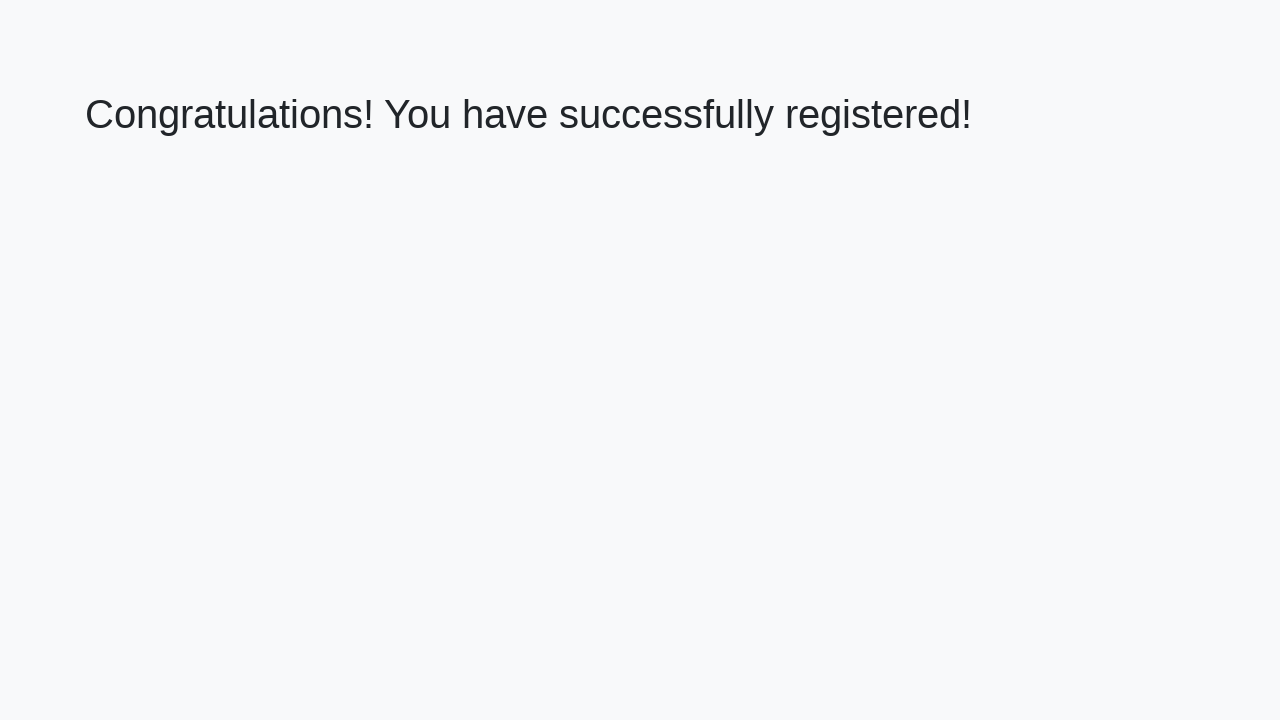

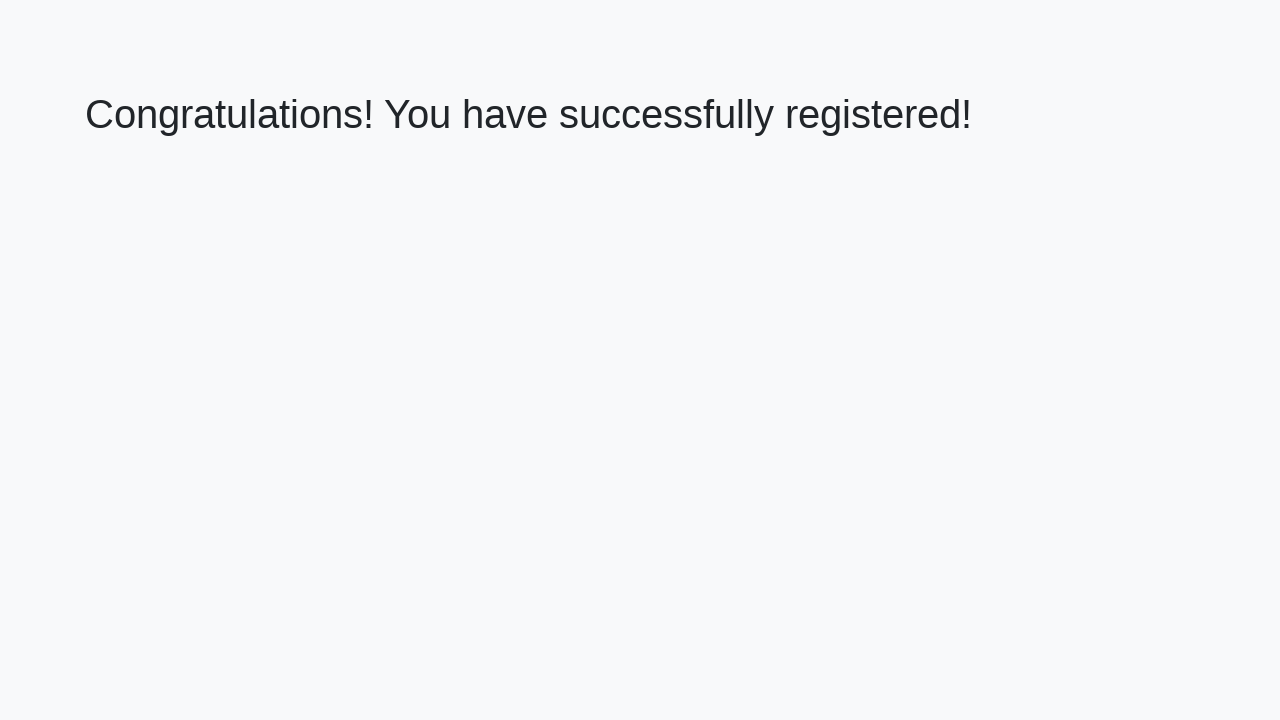